Navigates to KGI warrant statistics page, switches to an iframe, selects a category checkbox, and waits for the warrant listing to load.

Starting URL: https://warrant.kgi.com/EDWebSite/Views/StrategyCandidate/MarketStatisticsIframe.aspx

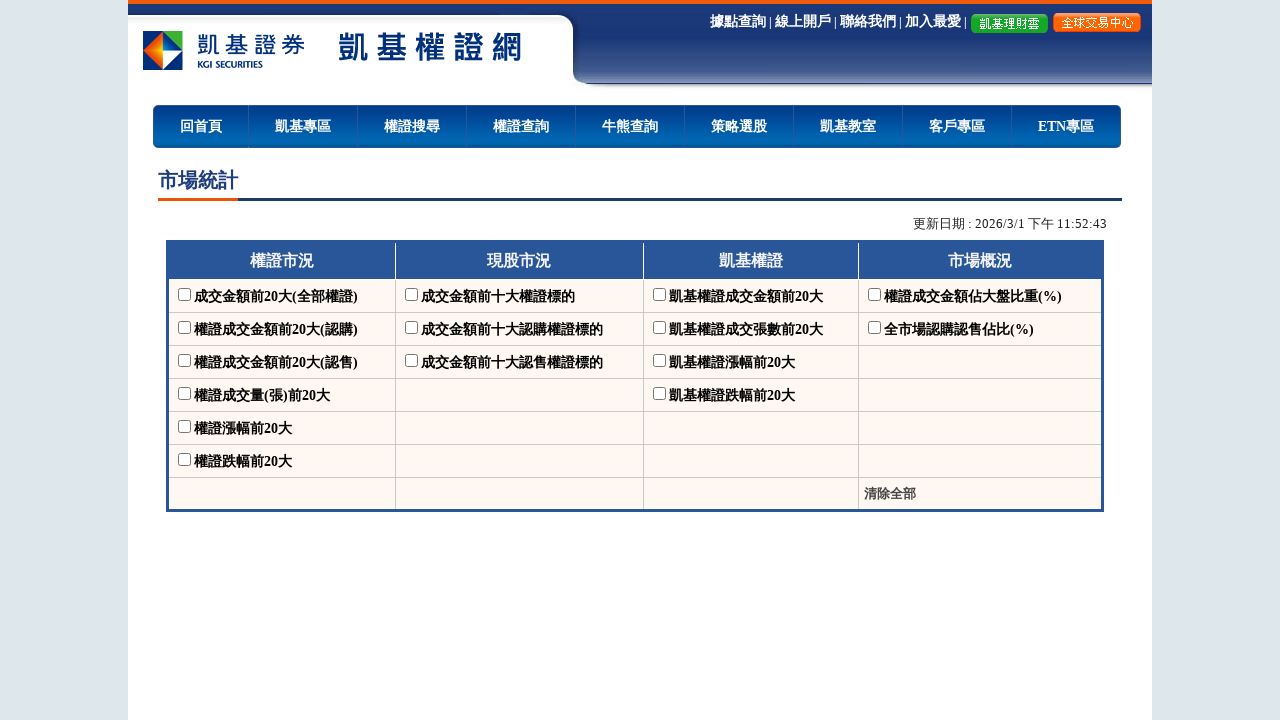

Located iframe with id 'iMARK'
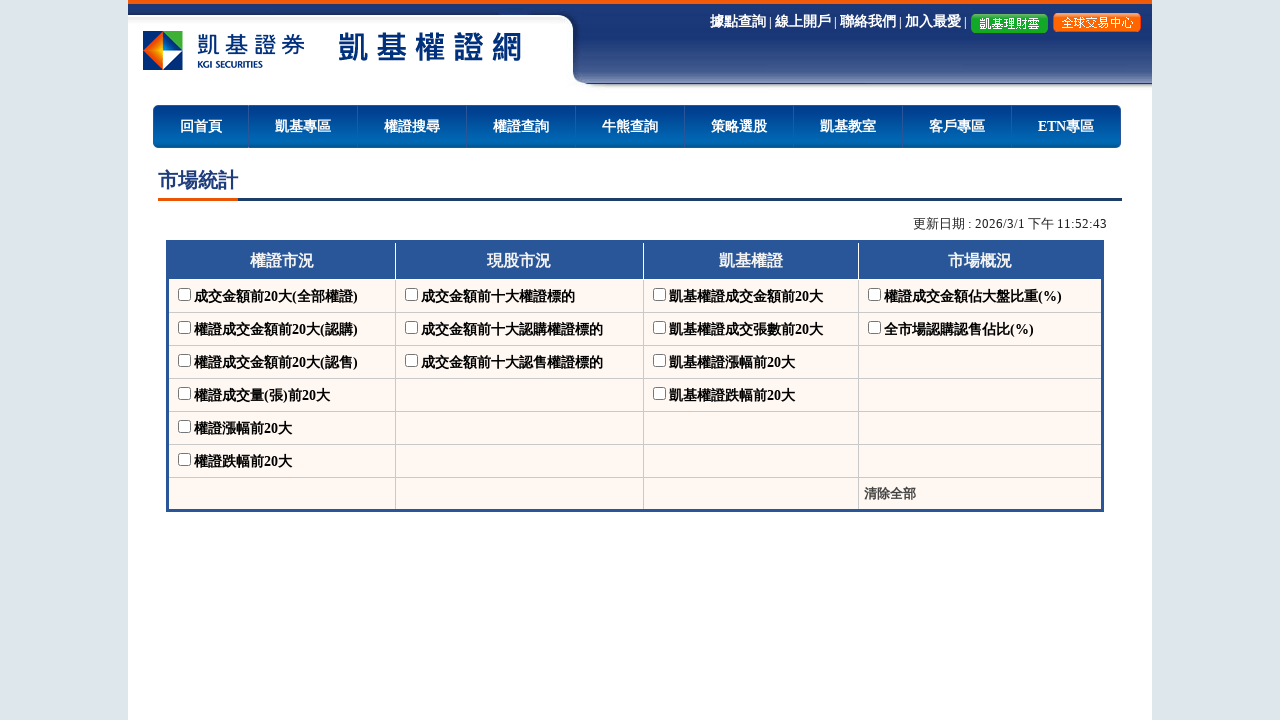

Main form loaded within iframe
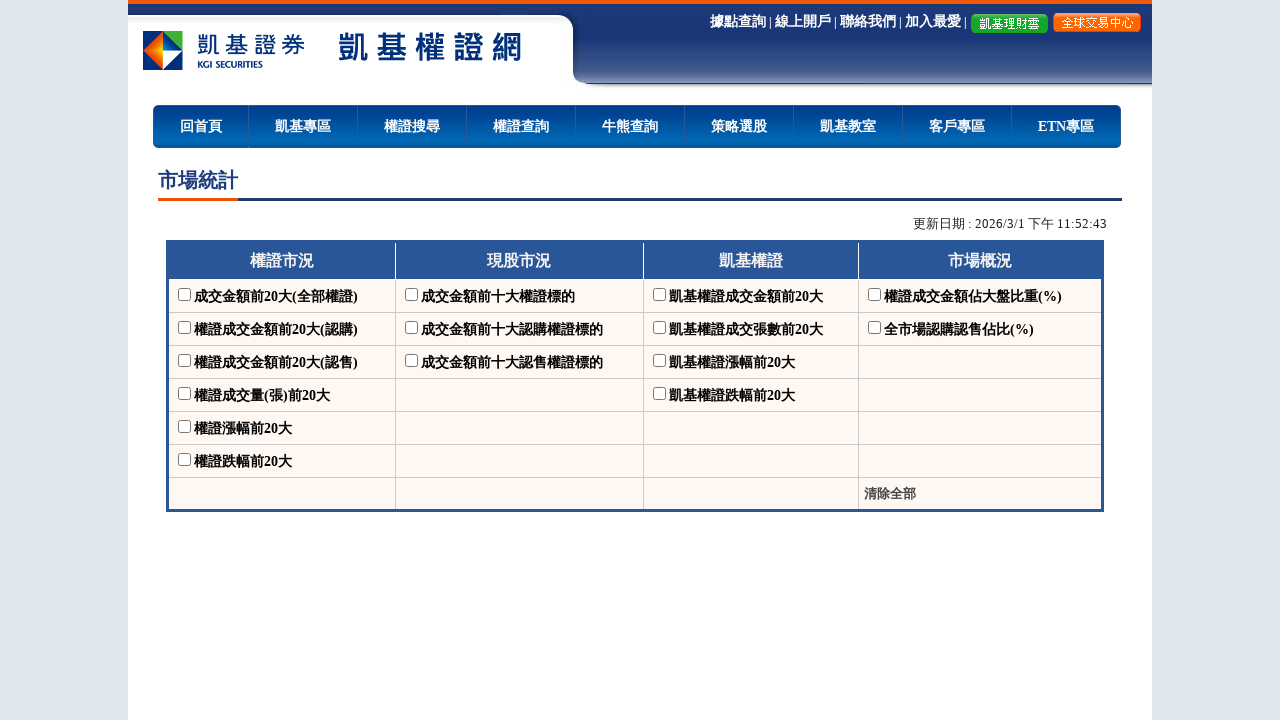

Located checkbox elements within iframe
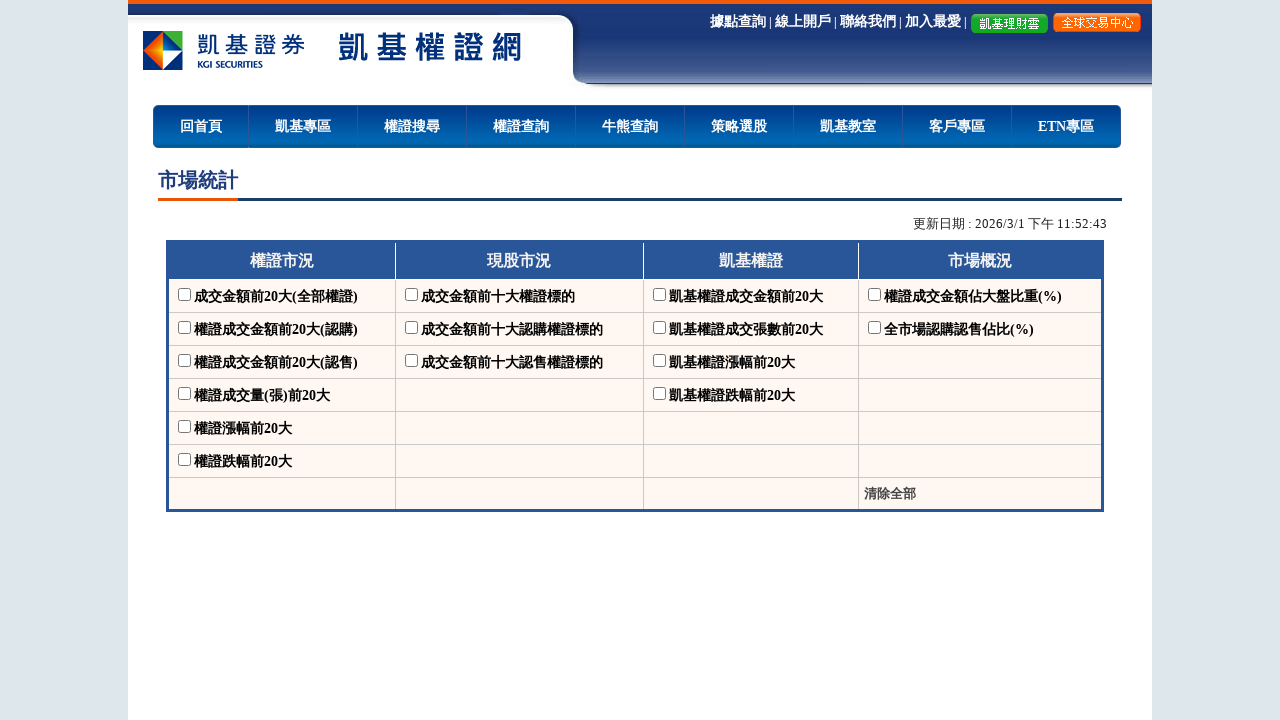

Clicked the 12th checkbox (index 11) to select a warrant category at (184, 393) on xpath=//*[@id="iMARK"] >> internal:control=enter-frame >> input[type="checkbox"]
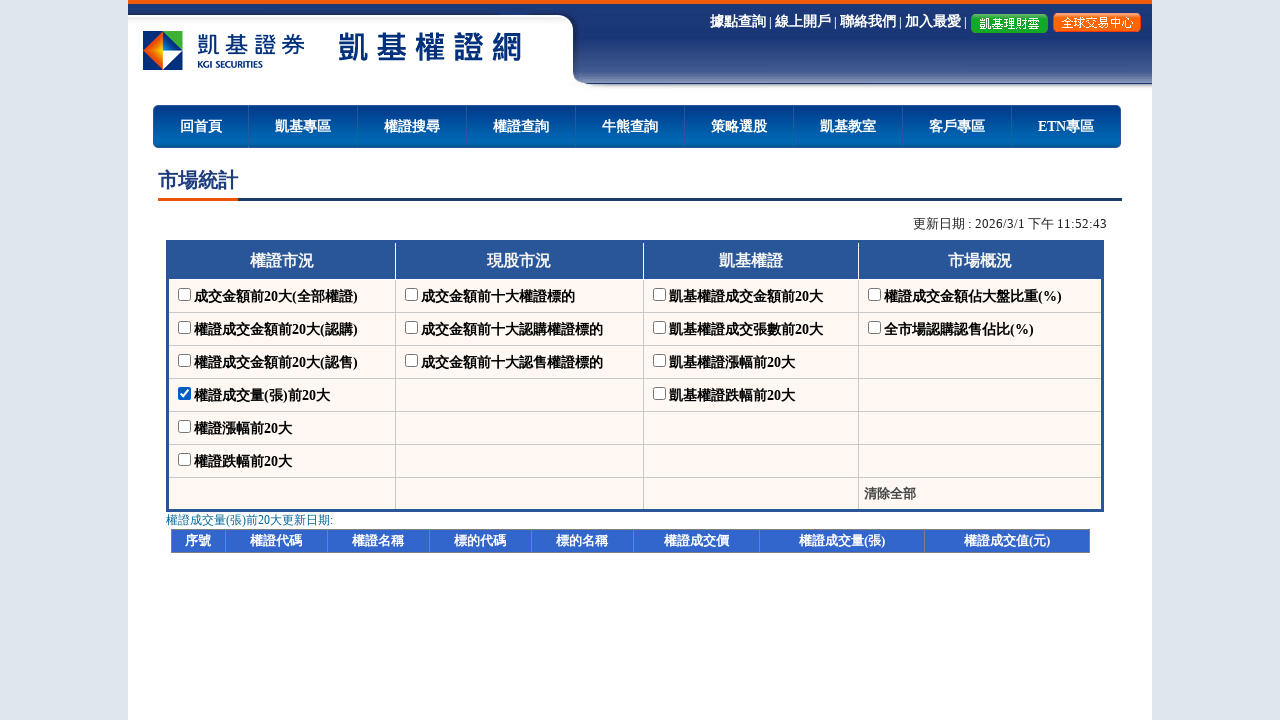

Warrant listing loaded after category selection
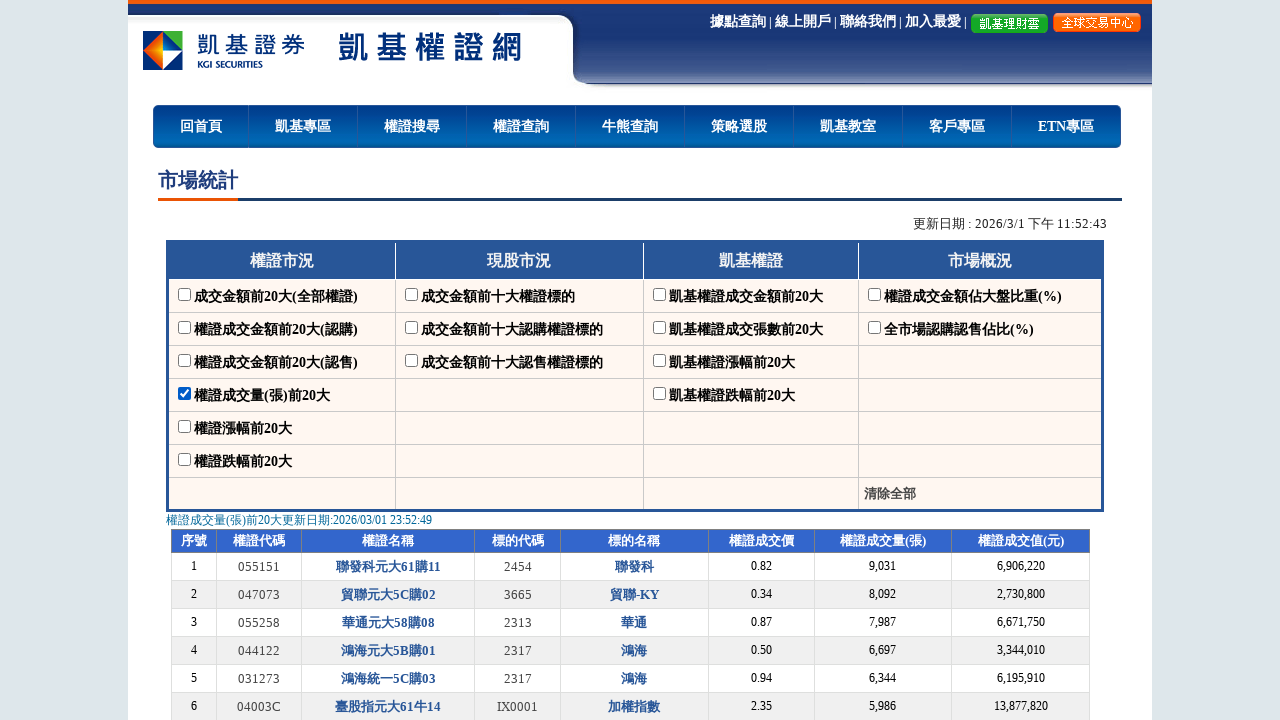

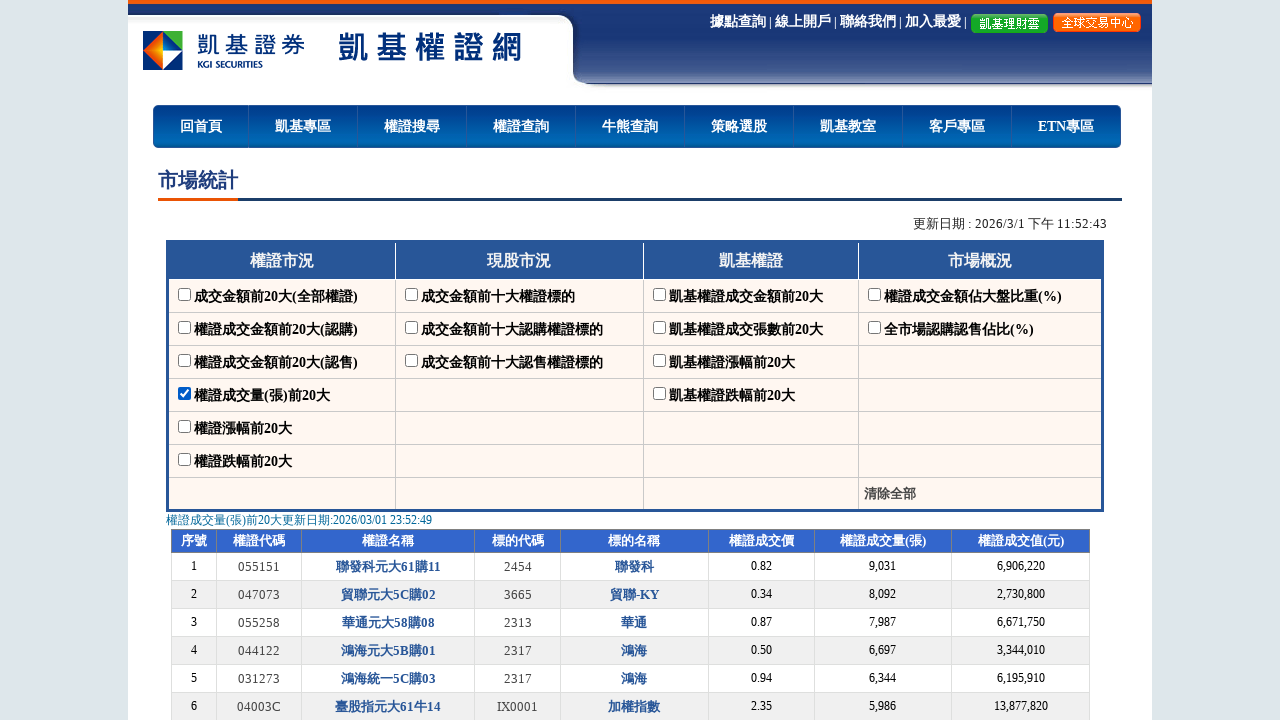